Tests radio button functionality by clicking different radio buttons in two groups and verifying their selection states

Starting URL: http://www.echoecho.com/htmlforms10.htm

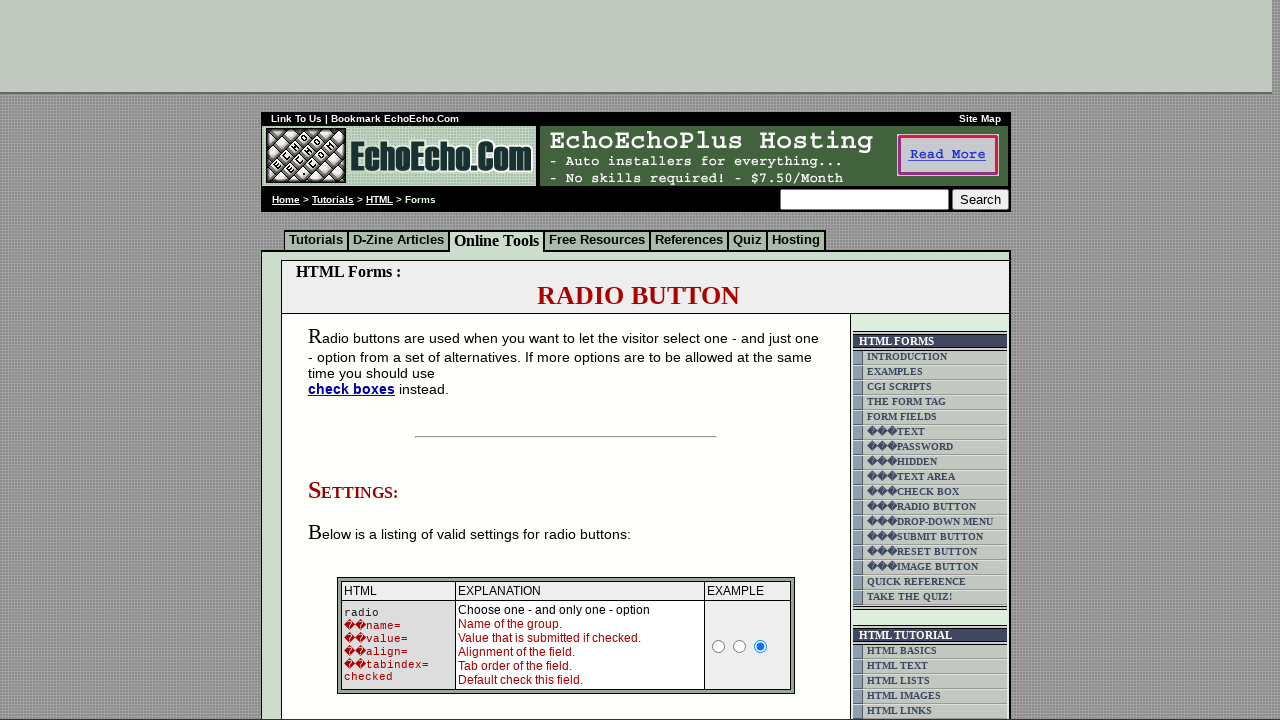

Clicked Milk radio button at (356, 360) on xpath=//input[@value='Milk']
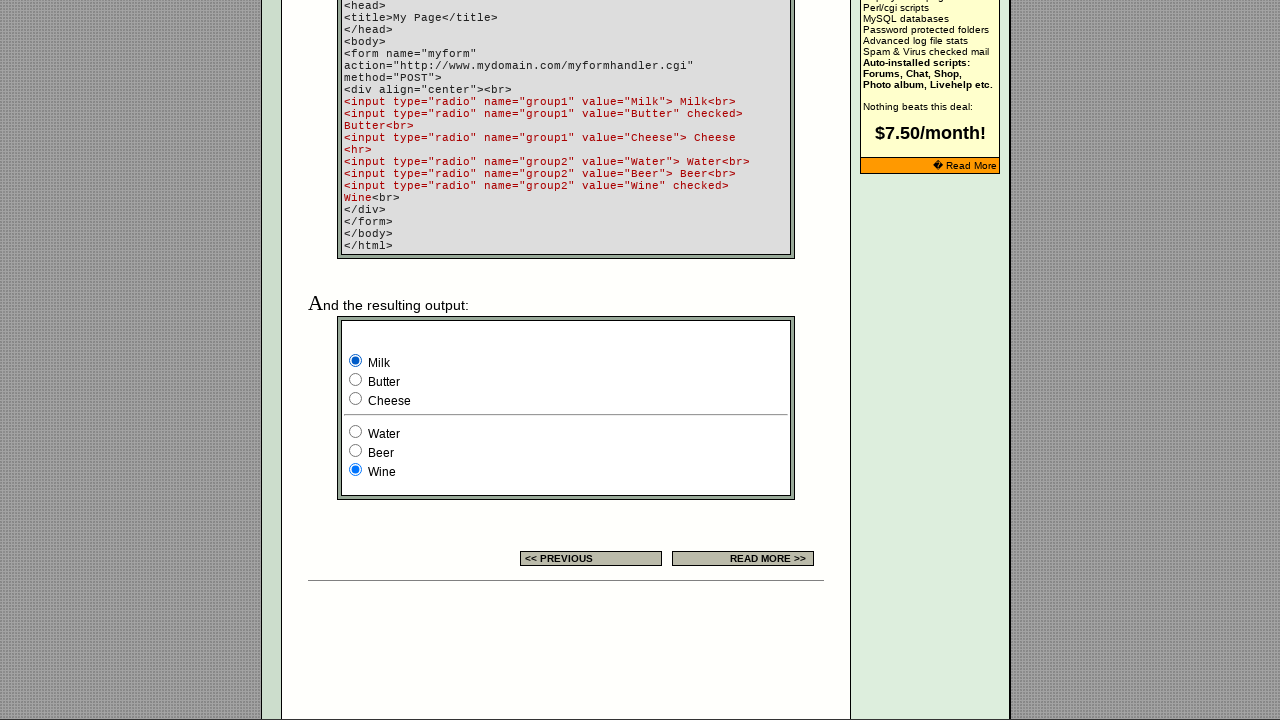

Verified Milk radio button selection state
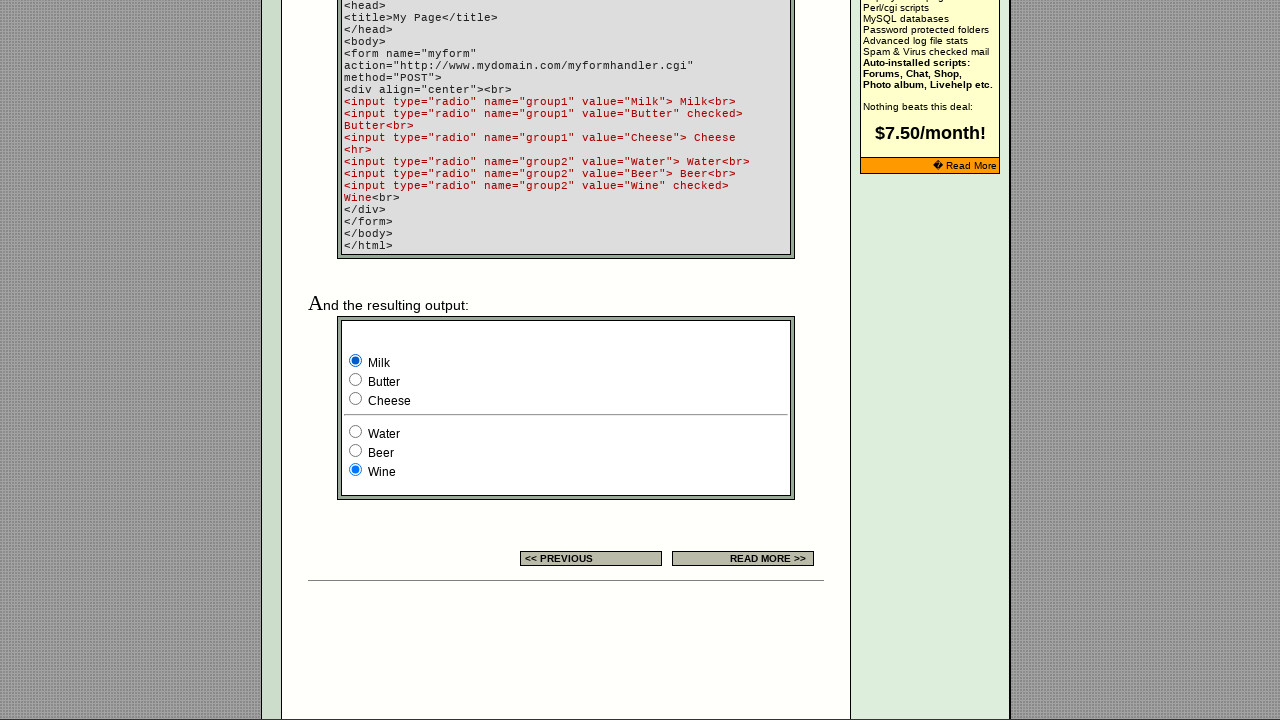

Clicked Water radio button at (356, 432) on xpath=//input[@value='Water']
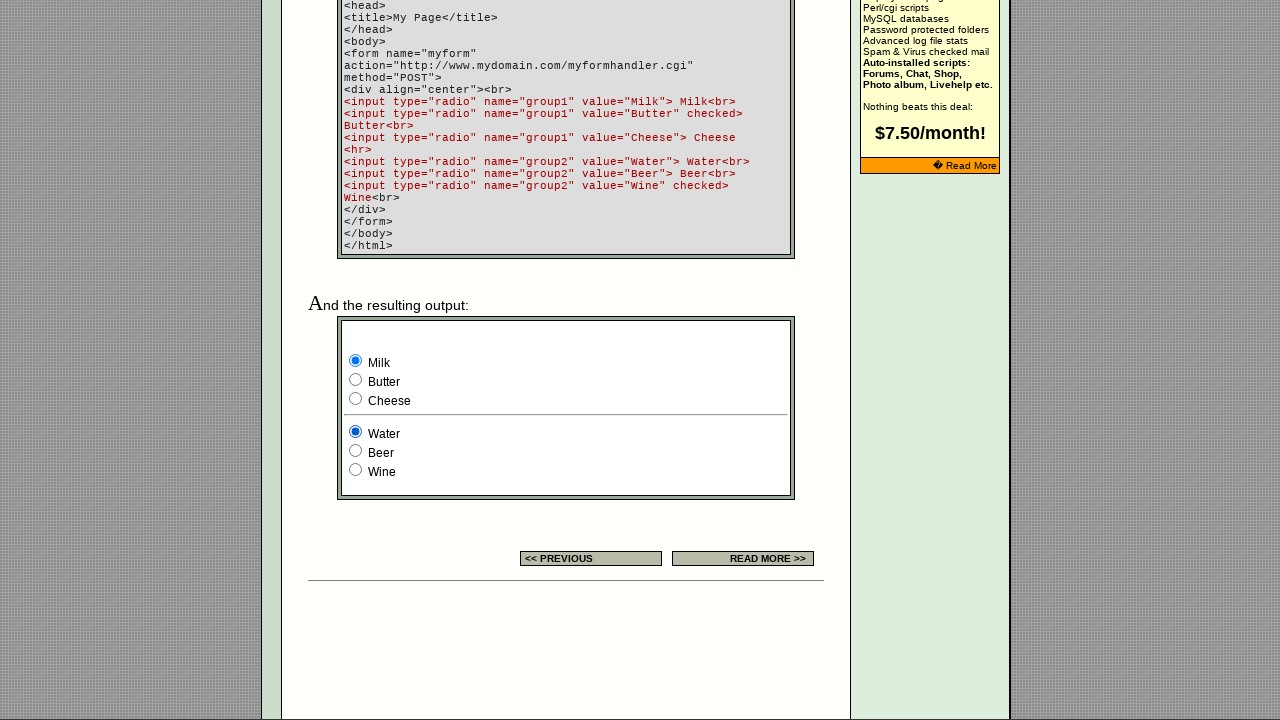

Verified Water radio button selection state
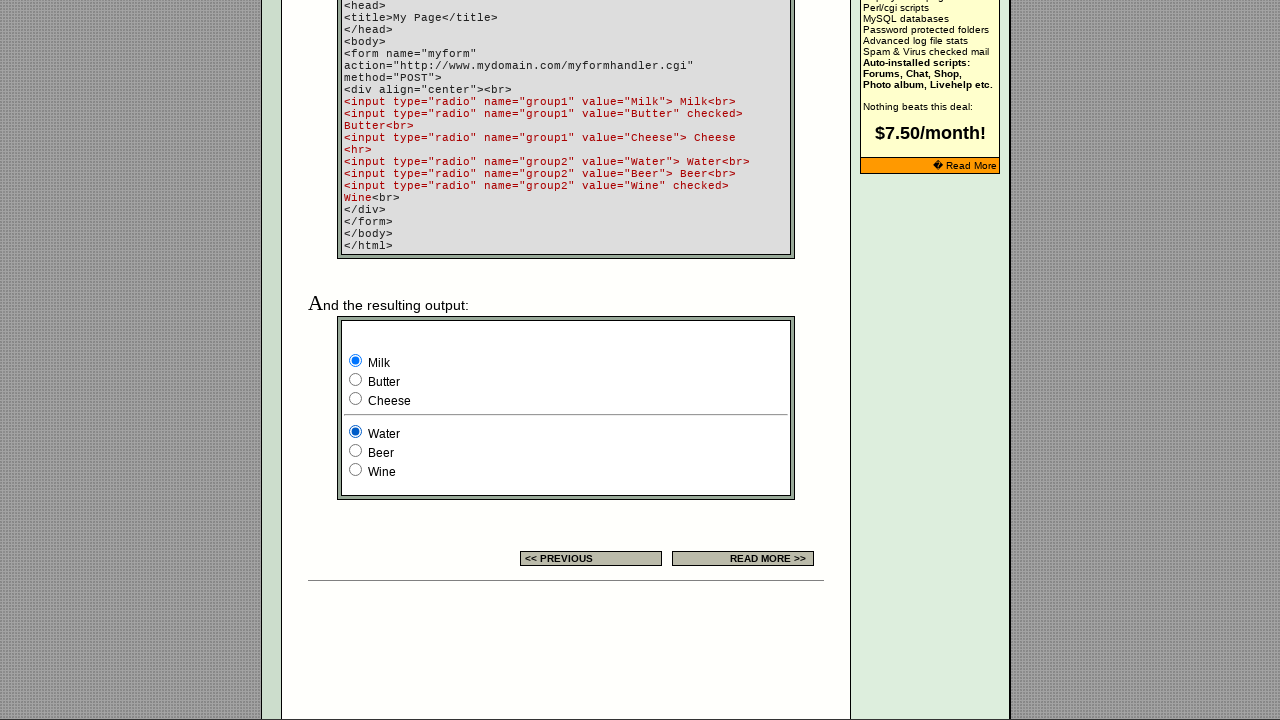

Checked Cheese radio button selection state
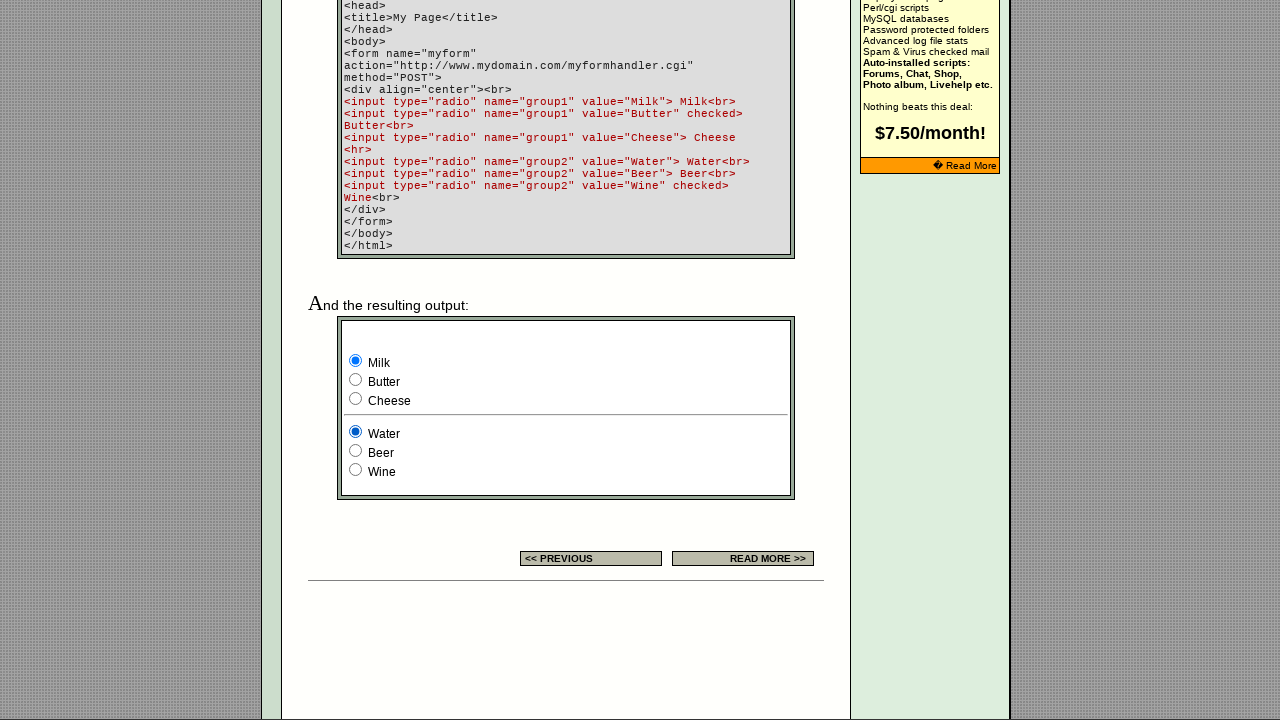

Checked Wine radio button selection state
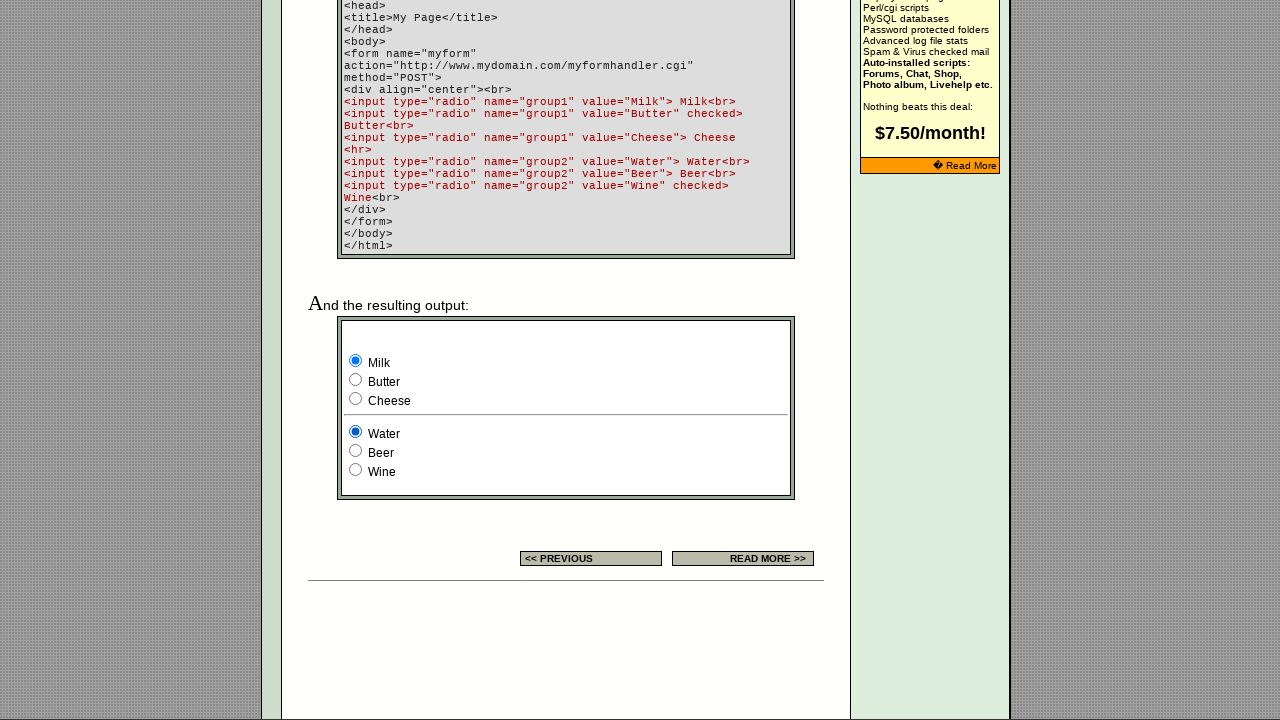

Checked Butter radio button selection state
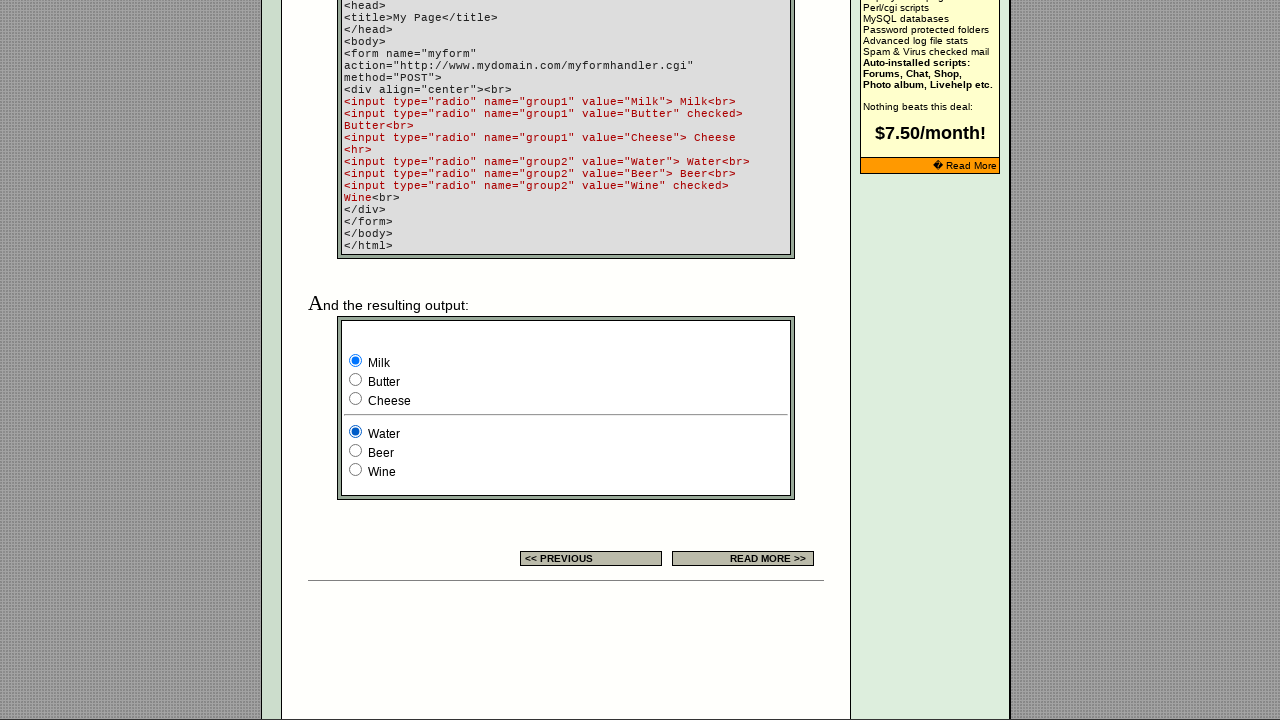

Checked Beer radio button selection state
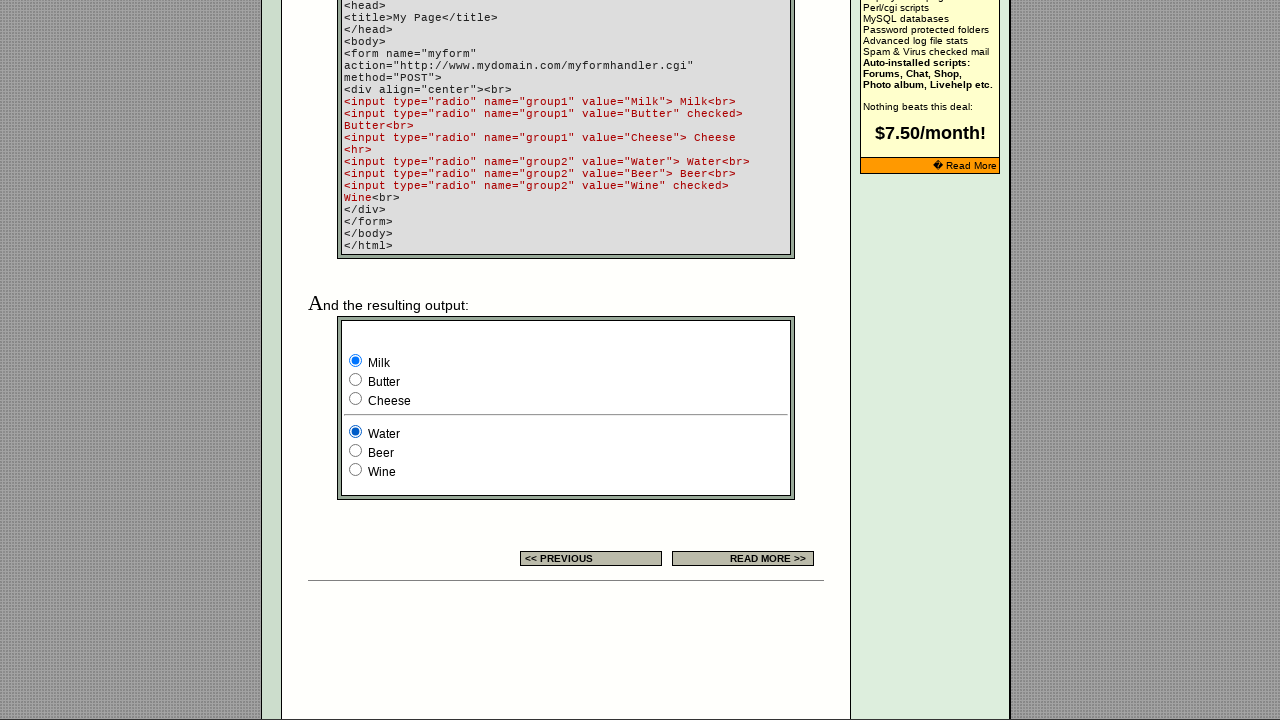

Retrieved group 1 radio buttons count: 3
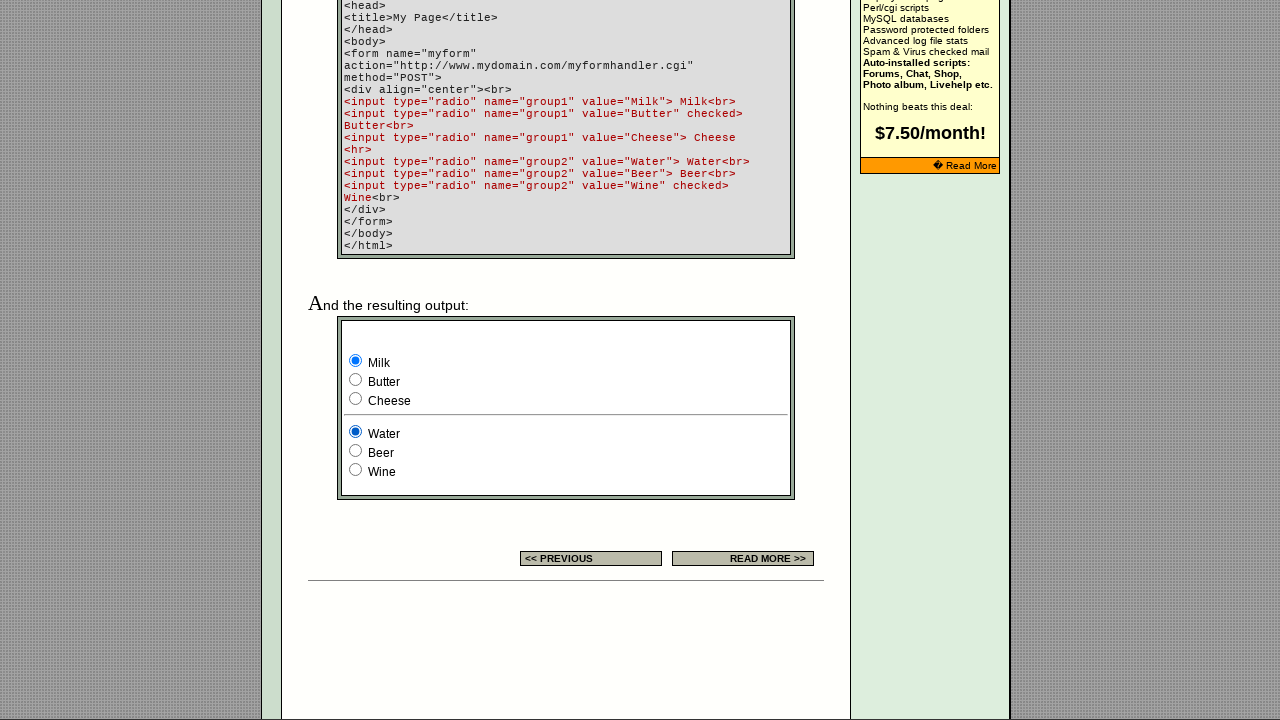

Retrieved group 2 radio buttons count: 3
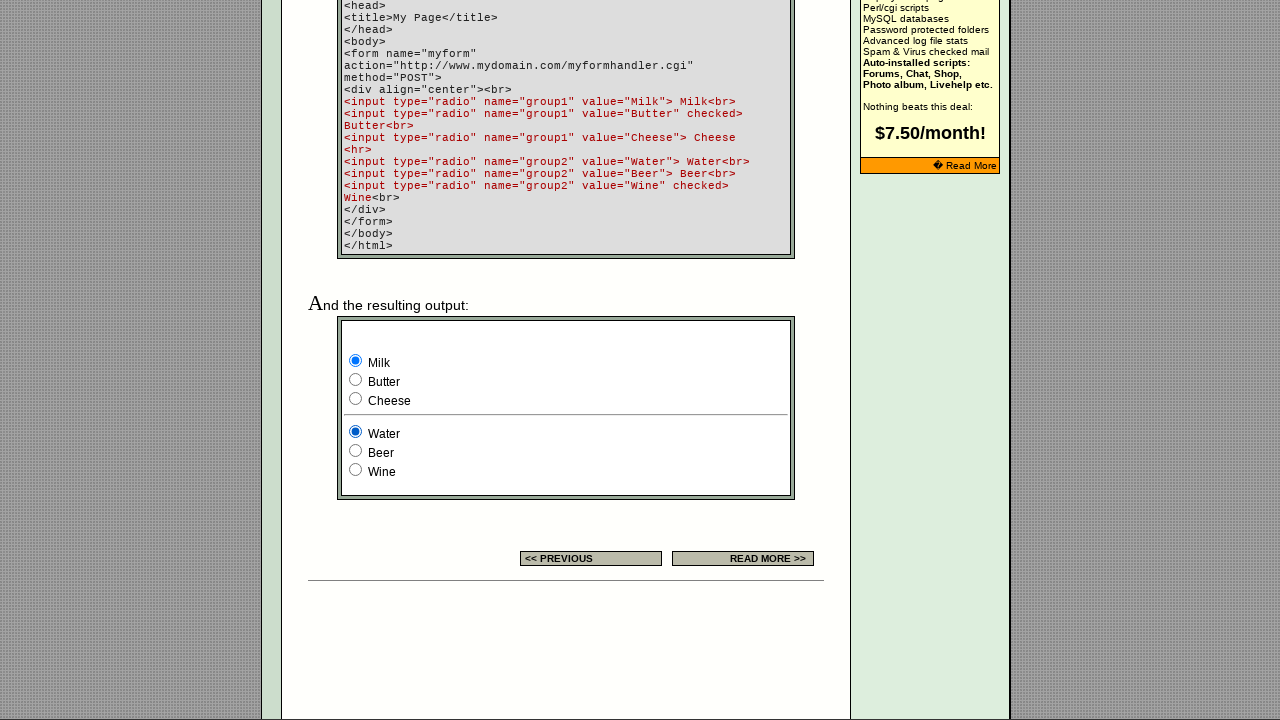

Clicked radio button at index 0 in group 1 at (356, 360) on xpath=//input[@name='group1'] >> nth=0
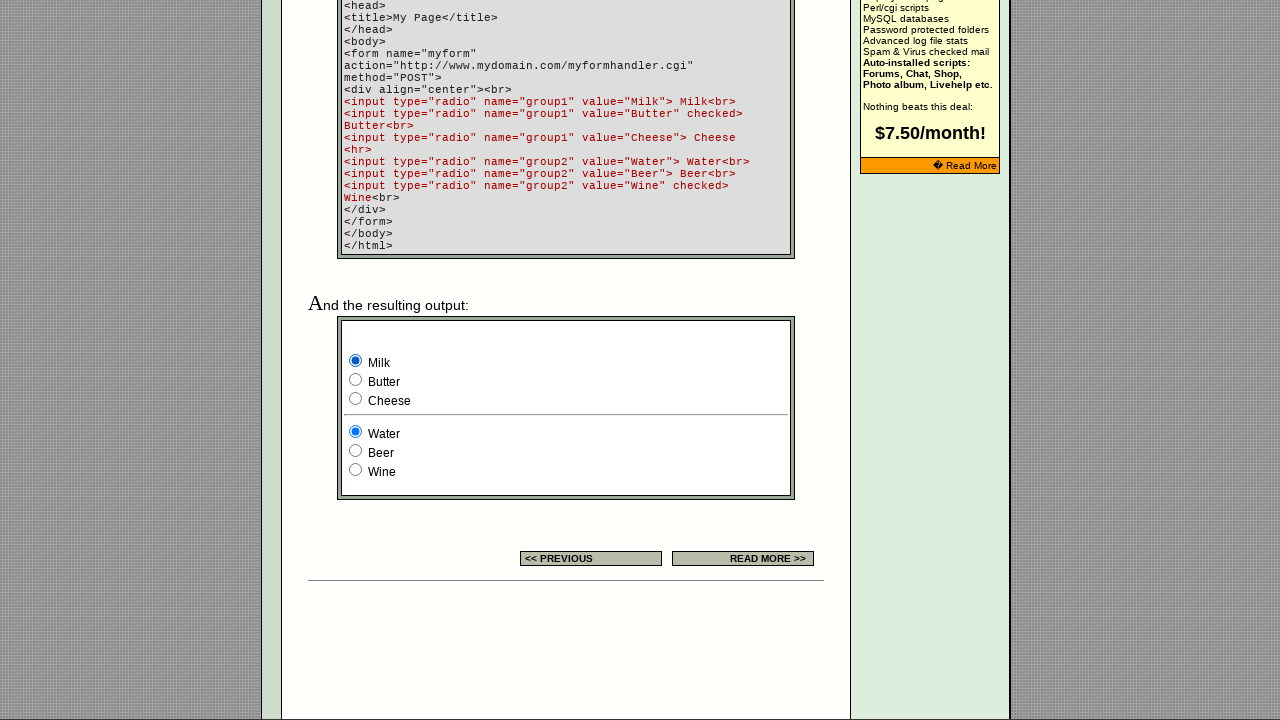

Retrieved value 'Milk' from group 1 radio button at index 0
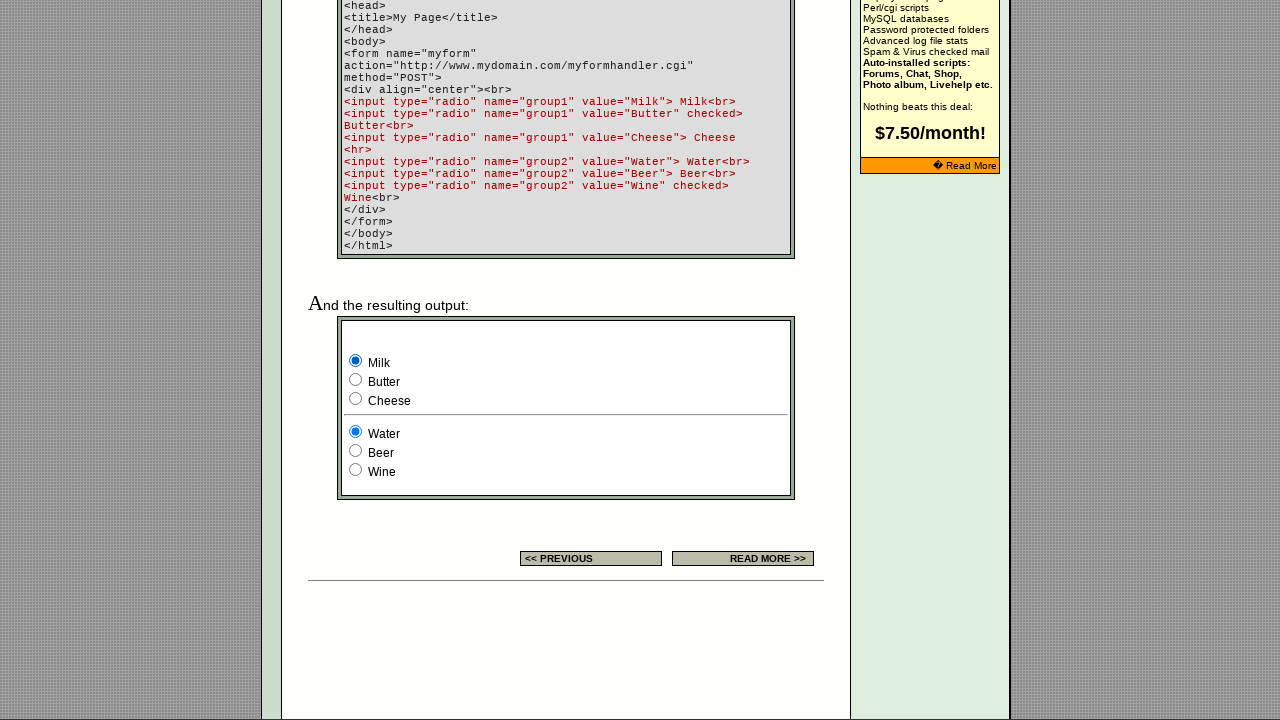

Clicked radio button at index 1 in group 1 at (356, 380) on xpath=//input[@name='group1'] >> nth=1
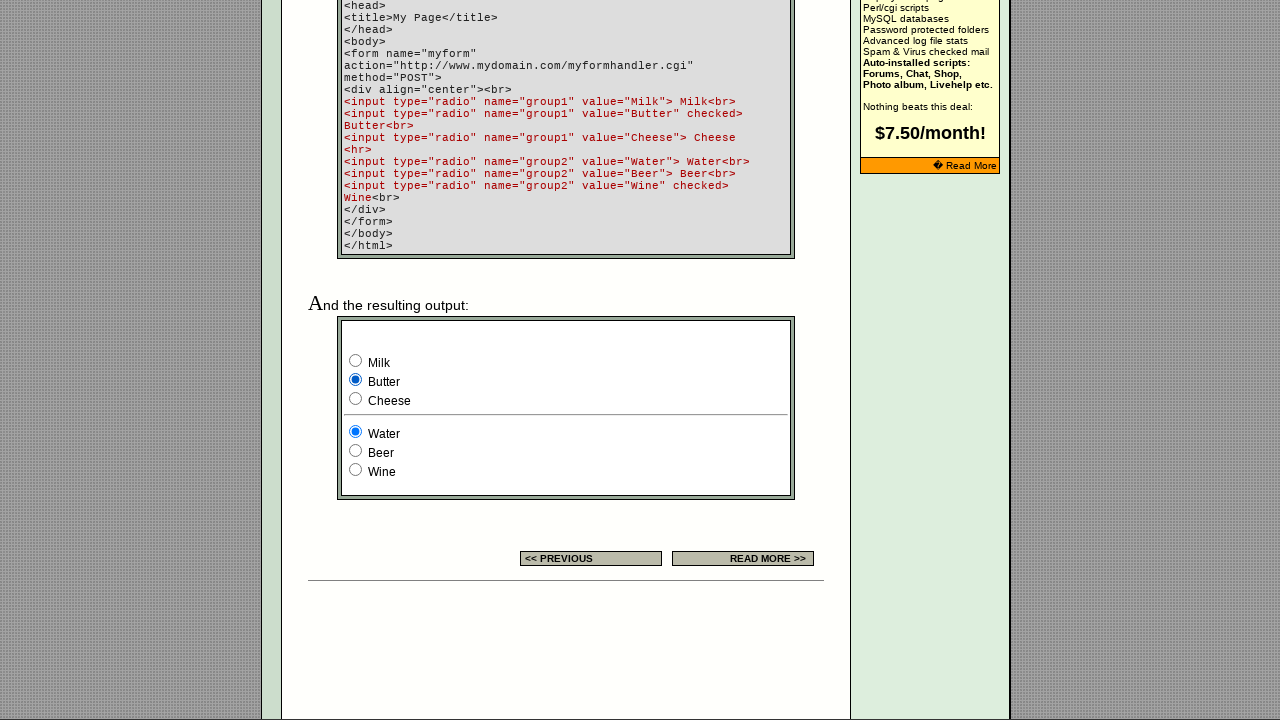

Retrieved value 'Butter' from group 1 radio button at index 1
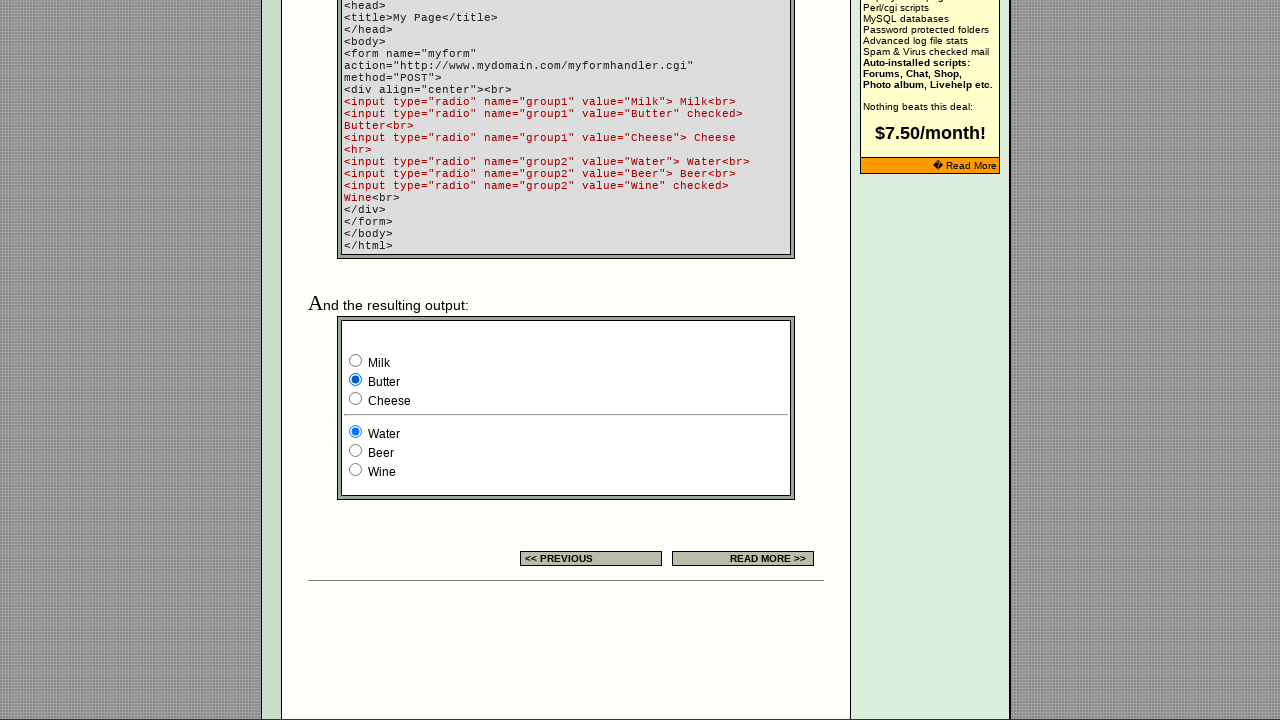

Clicked corresponding radio button at index 1 in group 2 when Butter was selected at (356, 450) on xpath=//input[@name='group2'] >> nth=1
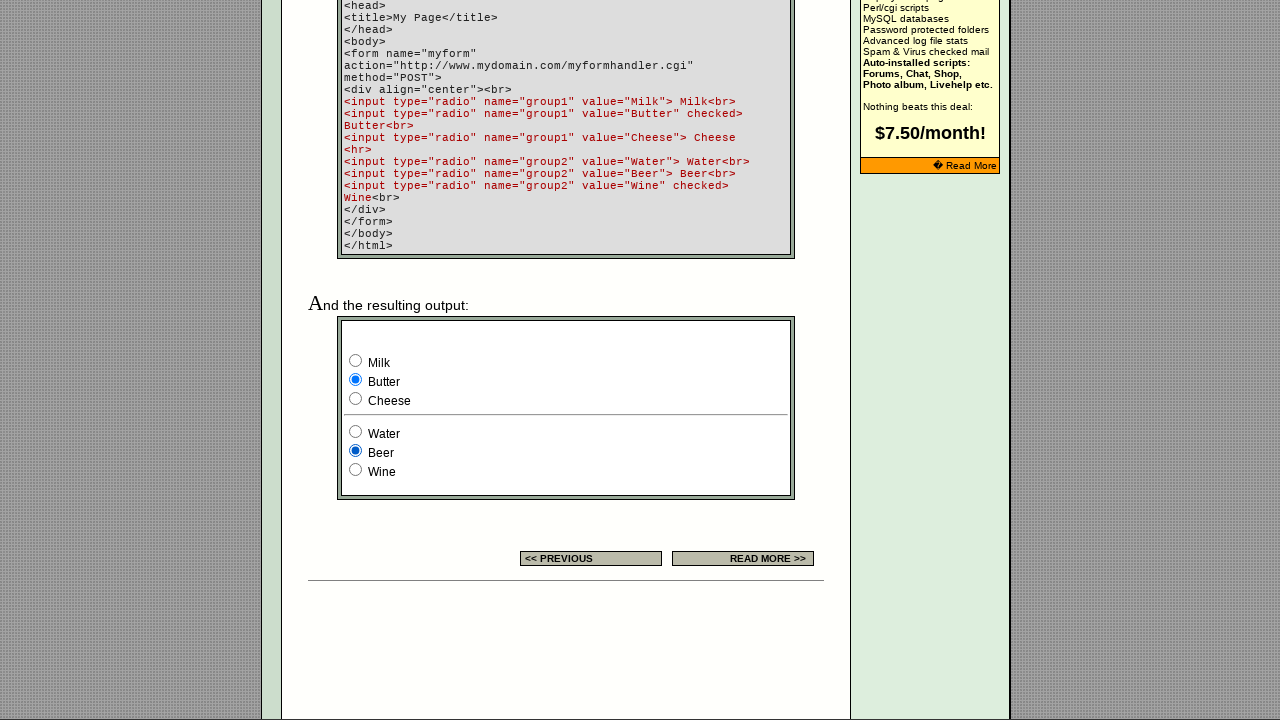

Clicked radio button at index 2 in group 1 at (356, 398) on xpath=//input[@name='group1'] >> nth=2
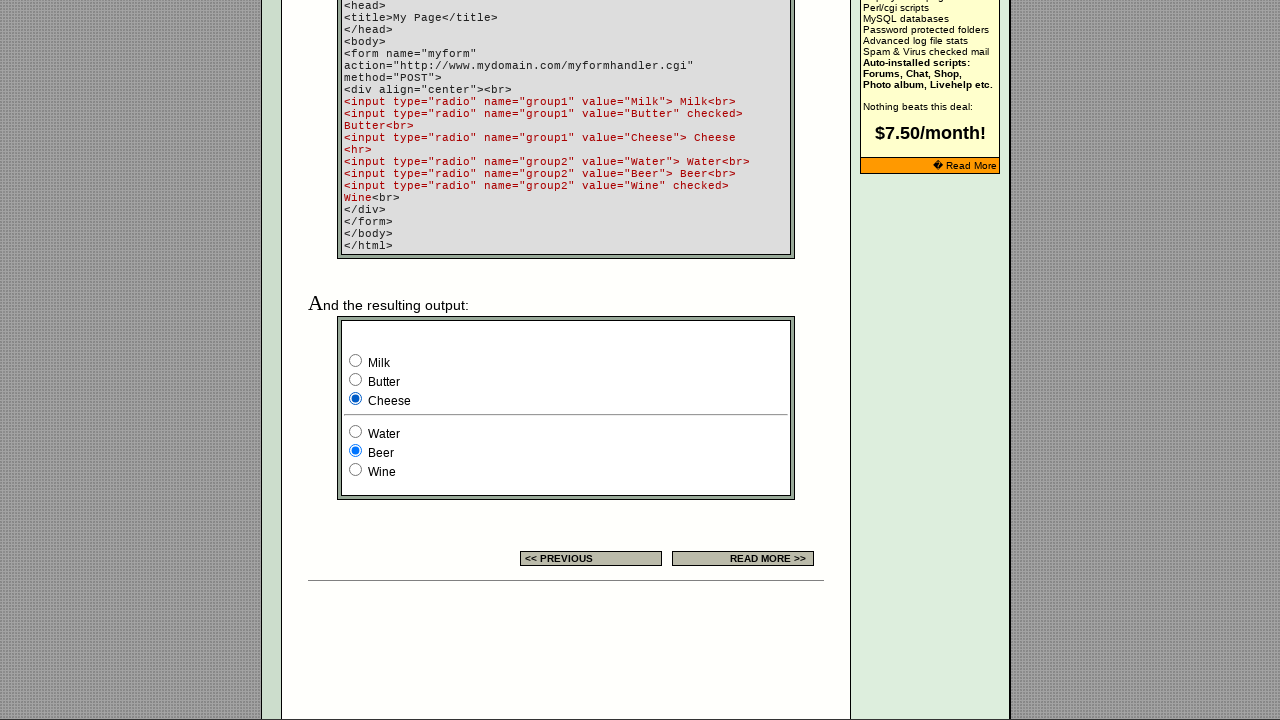

Retrieved value 'Cheese' from group 1 radio button at index 2
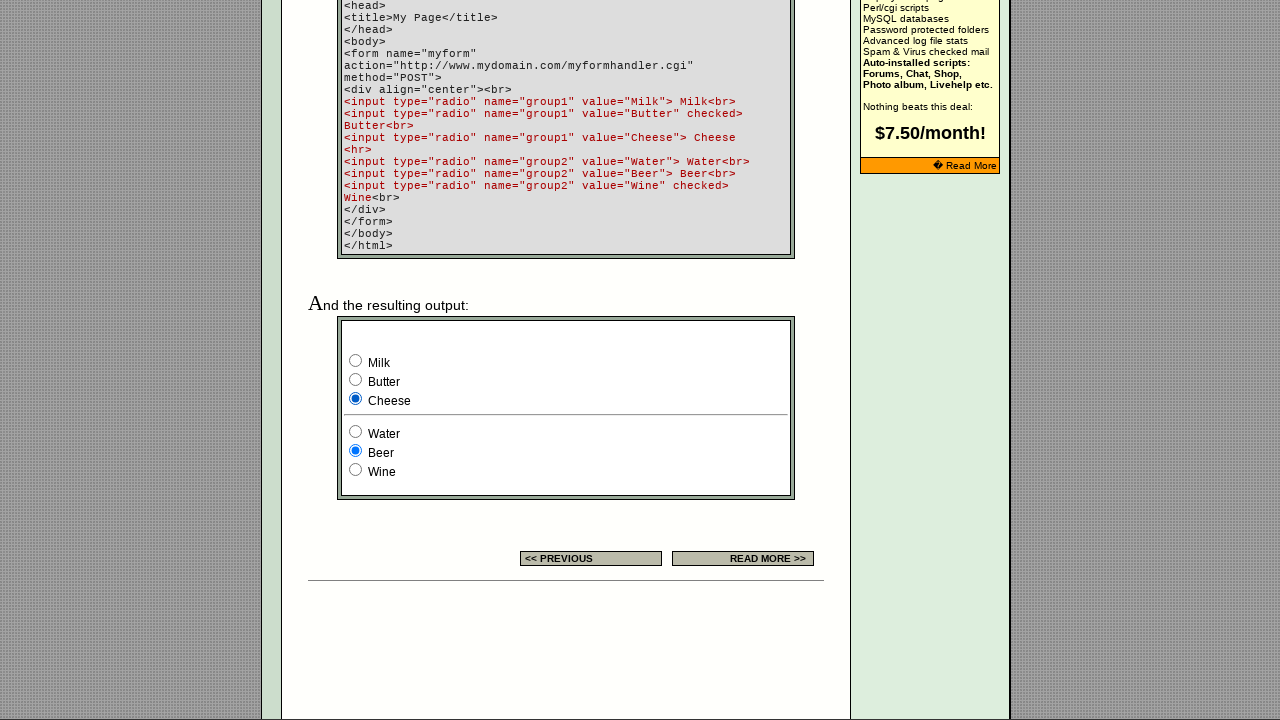

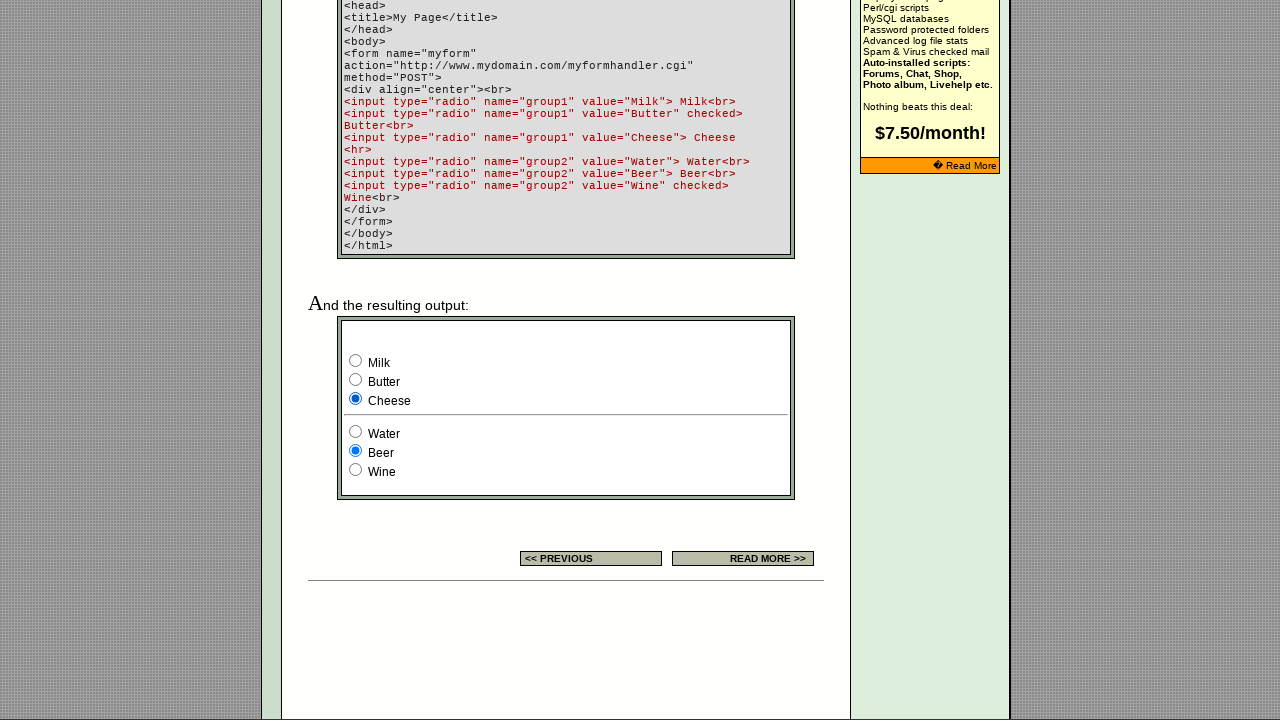